Tests form interaction on a practice site by filling a name field using JavaScript evaluation and scrolling to a file upload element to interact with it.

Starting URL: https://testautomationpractice.blogspot.com/

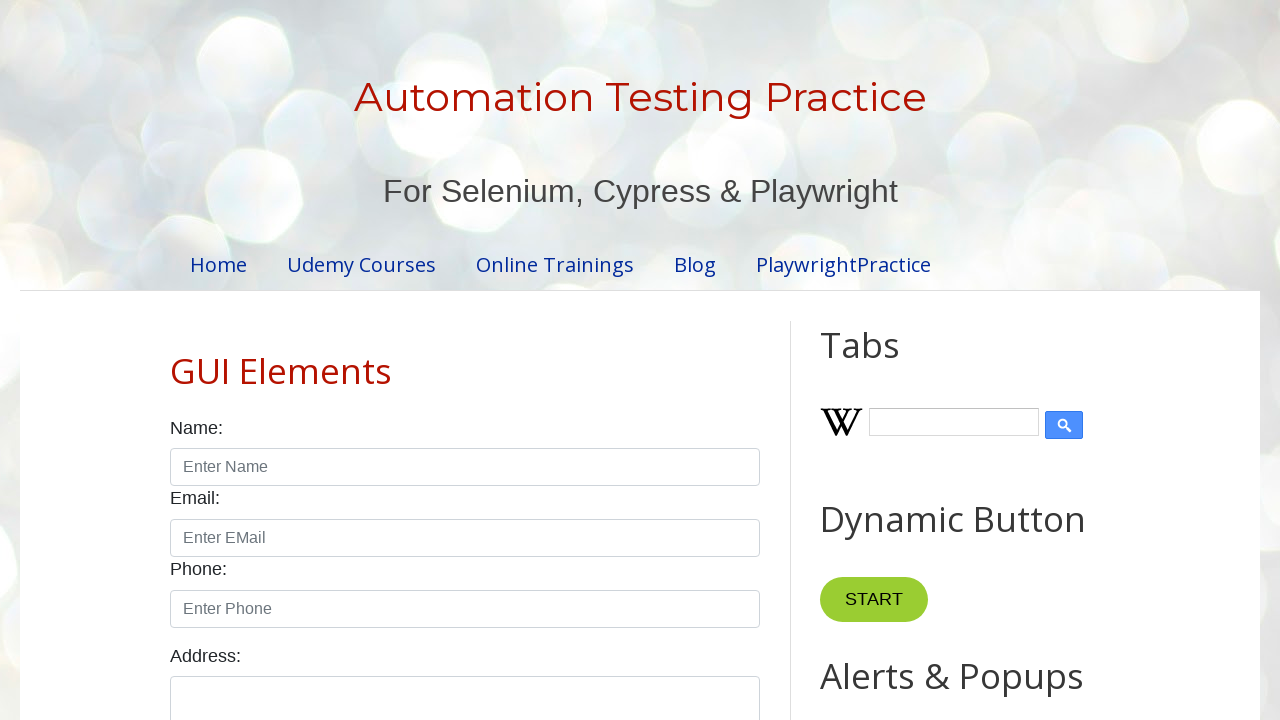

Waited for name input field to become visible
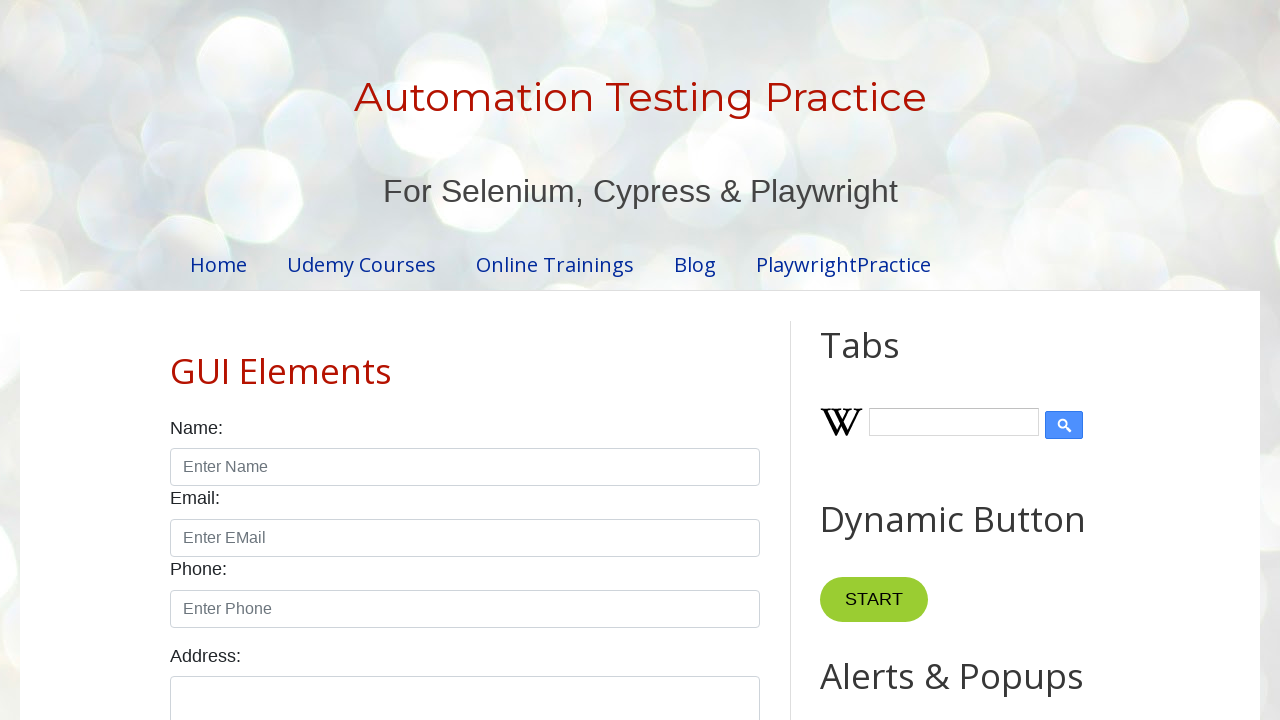

Filled name field with 'Prasad' using JavaScript evaluation
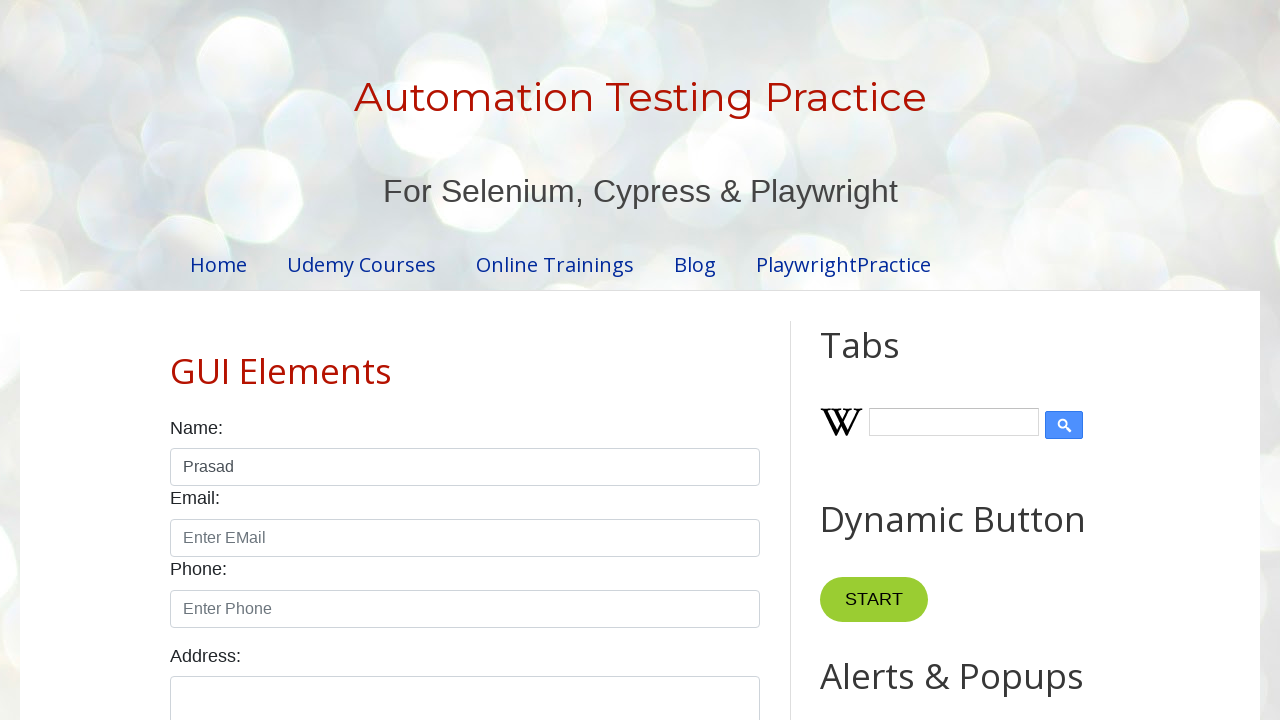

Waited for file upload element to be present
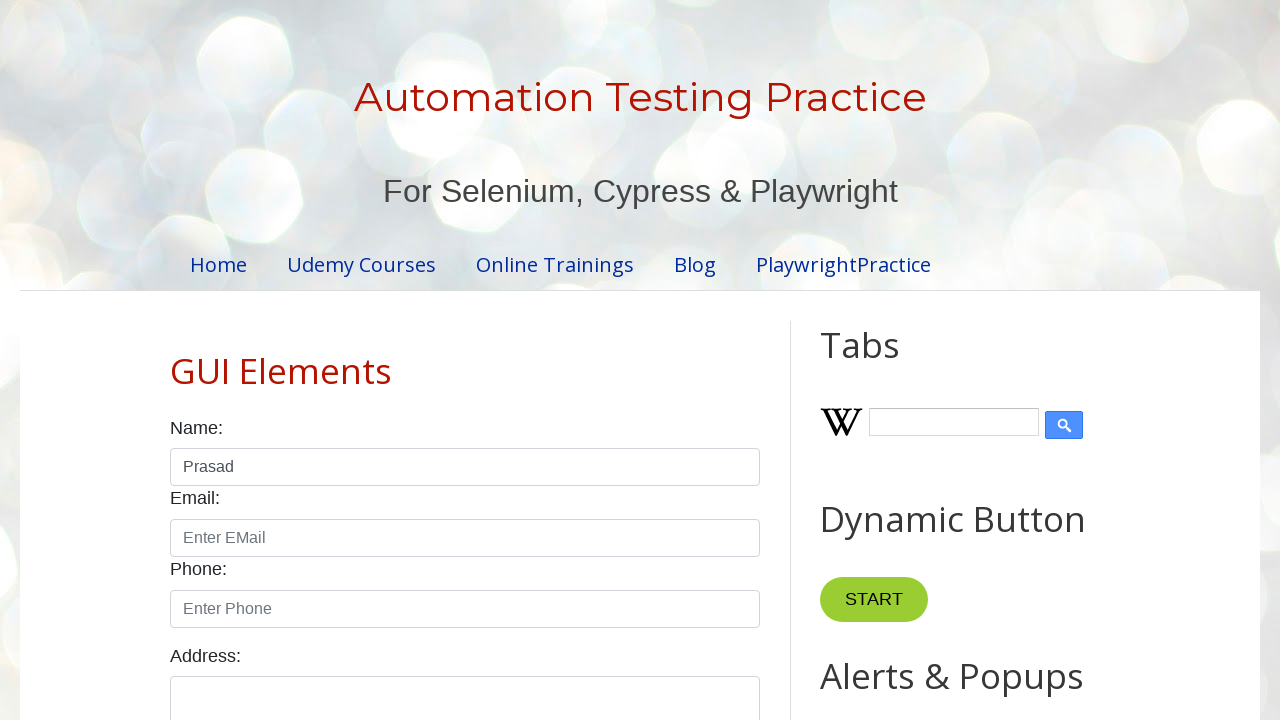

Scrolled to file upload element
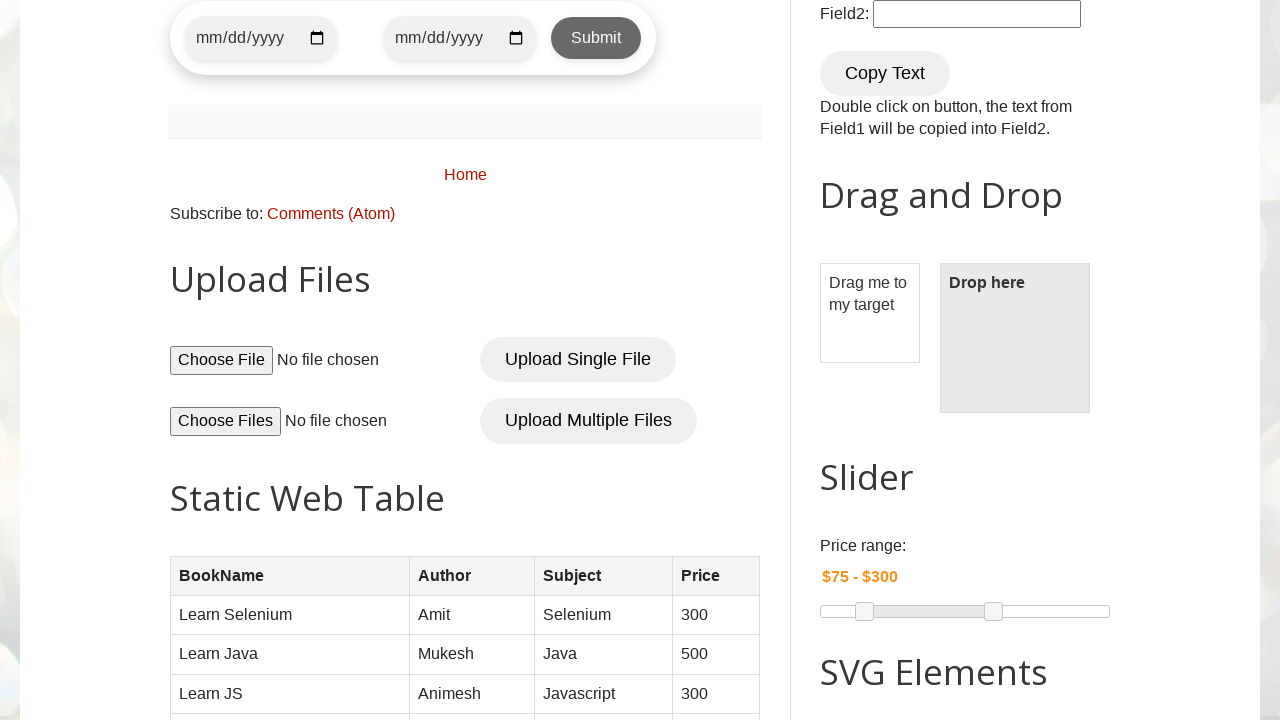

Retrieved name field value using JavaScript evaluation
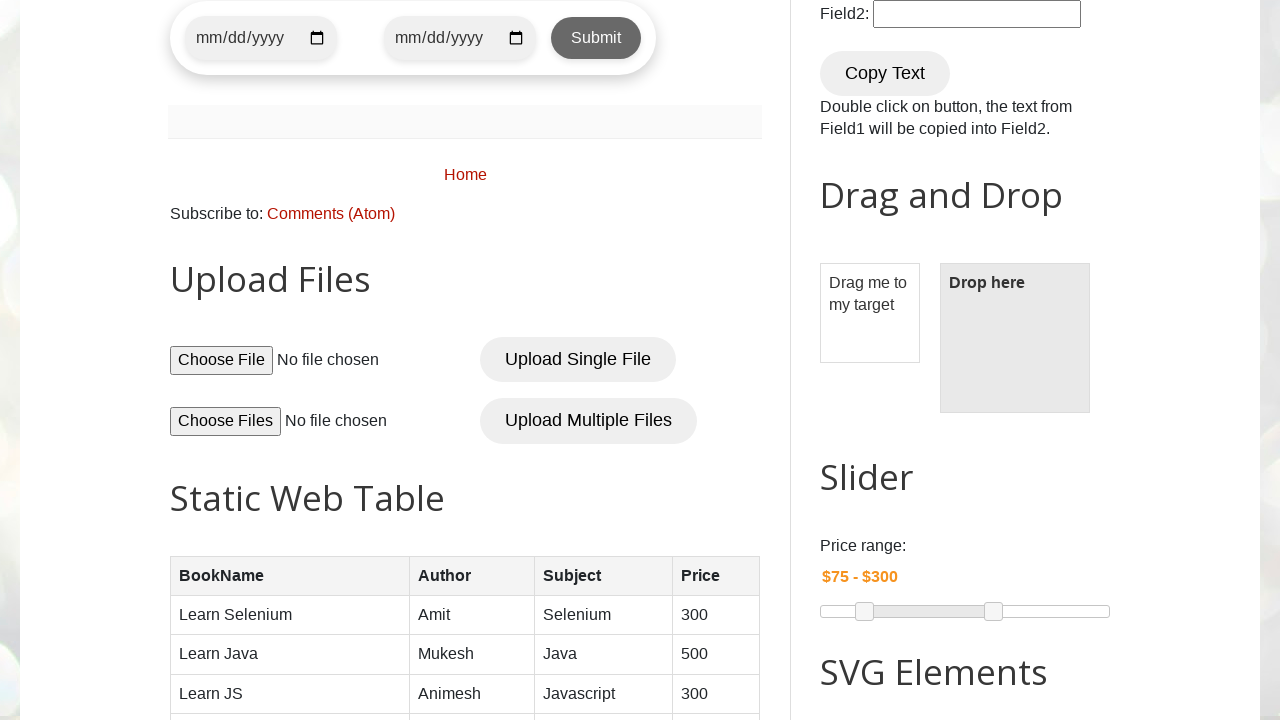

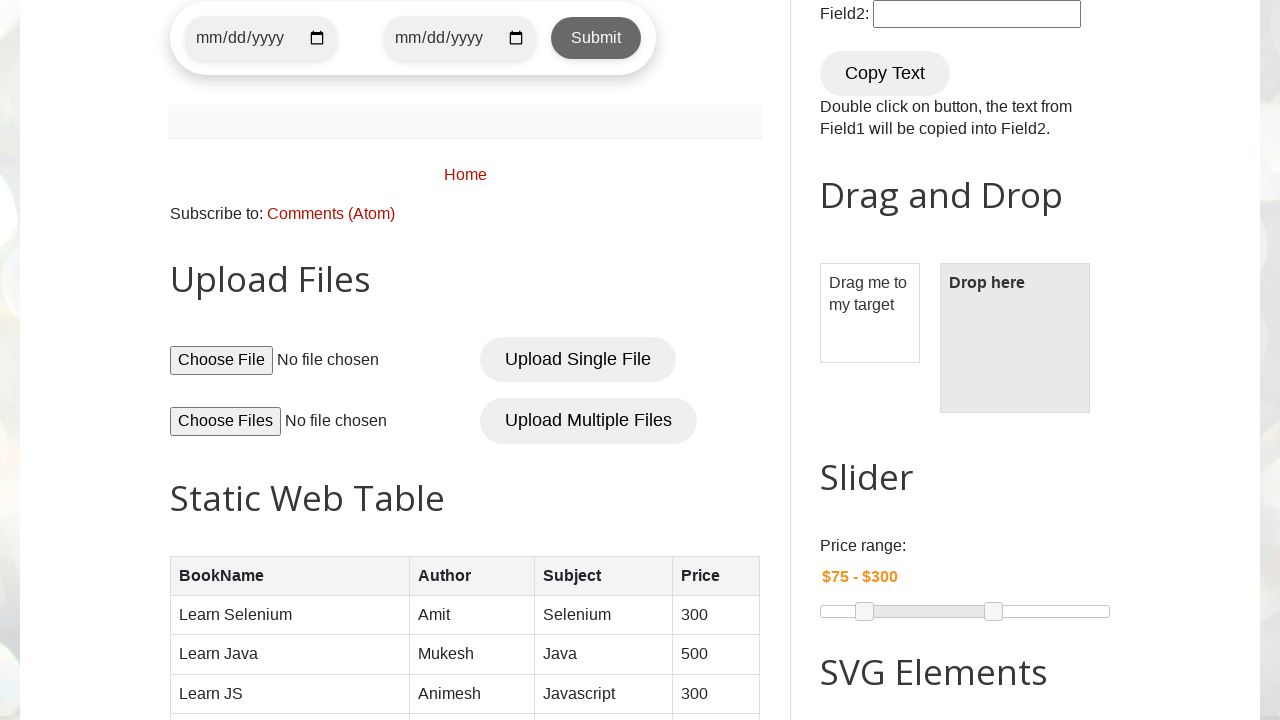